Tests multi-select dropdown functionality by navigating to a form, selecting multiple options from a multi-select list, and verifying the selections

Starting URL: http://automationbykrishna.com/

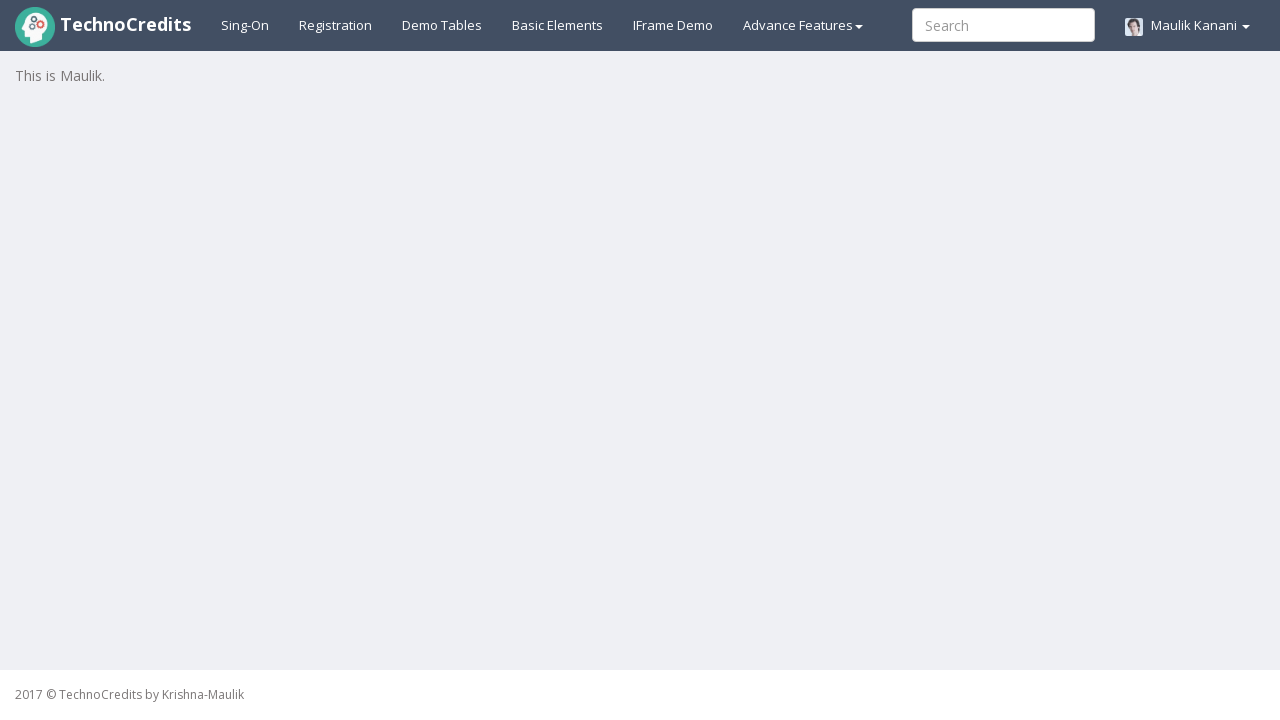

Clicked on Basic Elements tab at (558, 25) on #basicelements
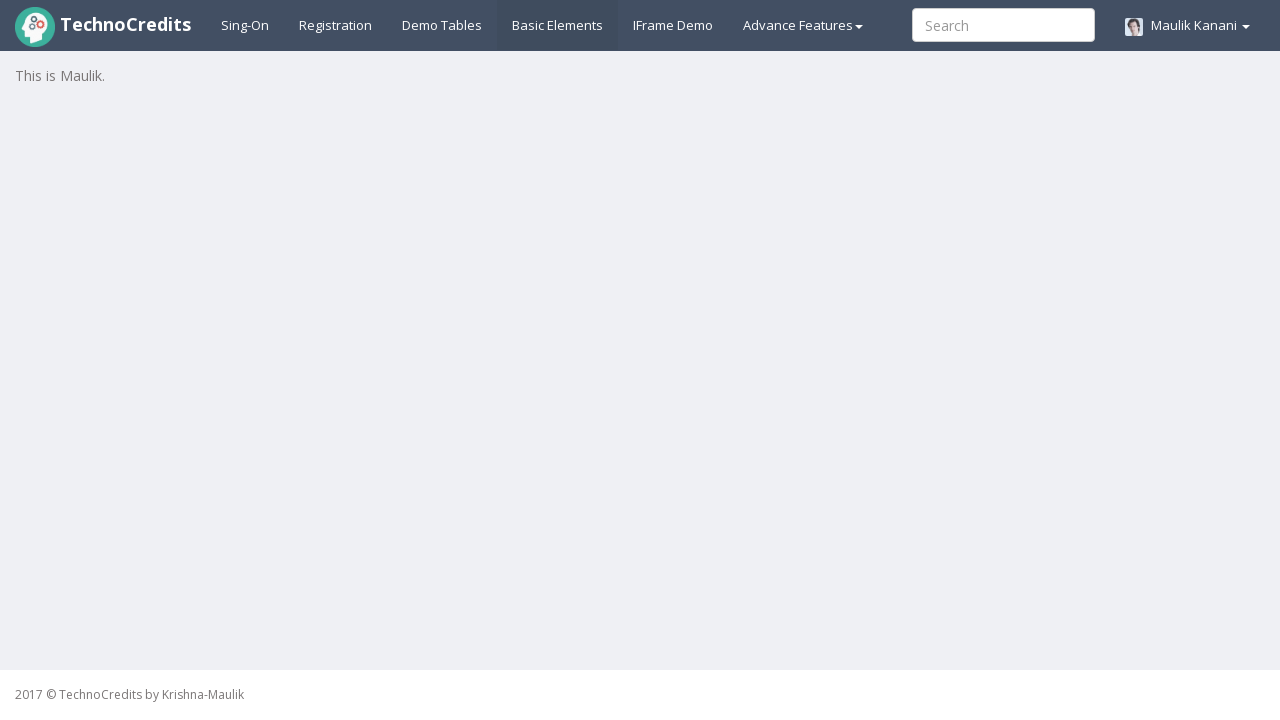

Multi-select element loaded and available
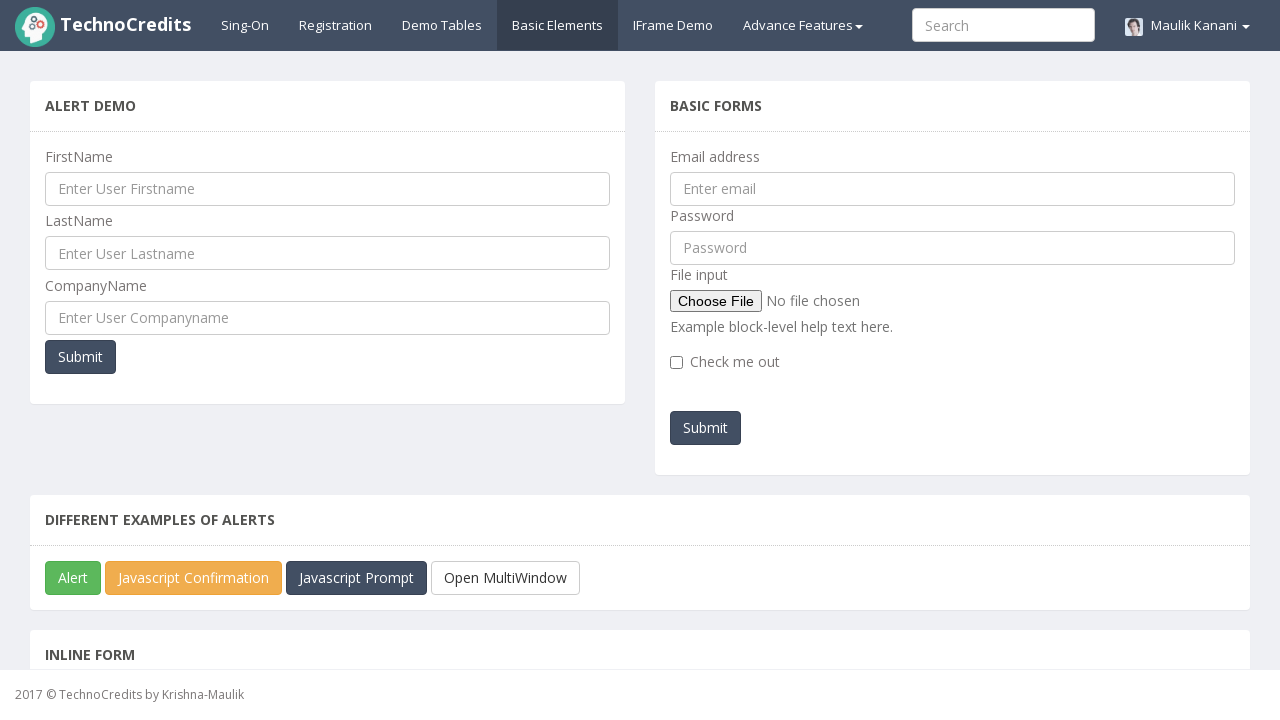

Scrolled to multi-select element
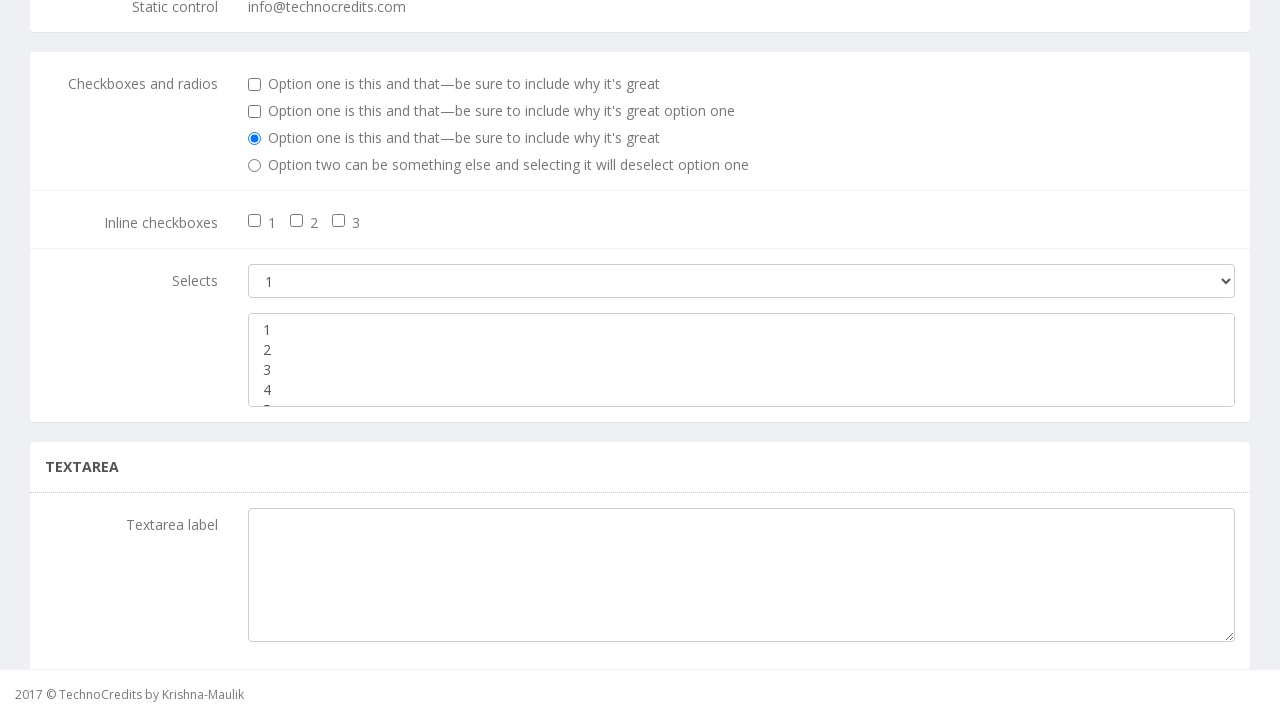

Selected multiple options (1, 3, 5) from multi-select dropdown on //select[@class='form-control']
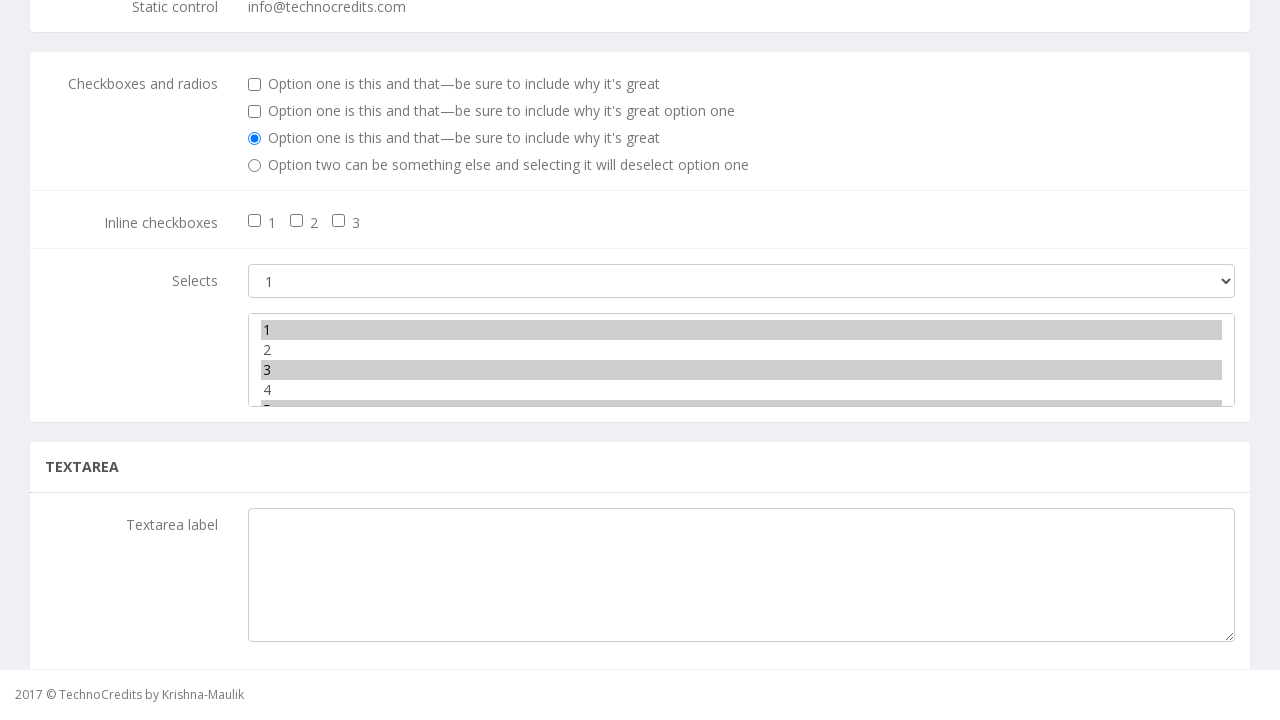

Verified selections: ['1', '3', '5']
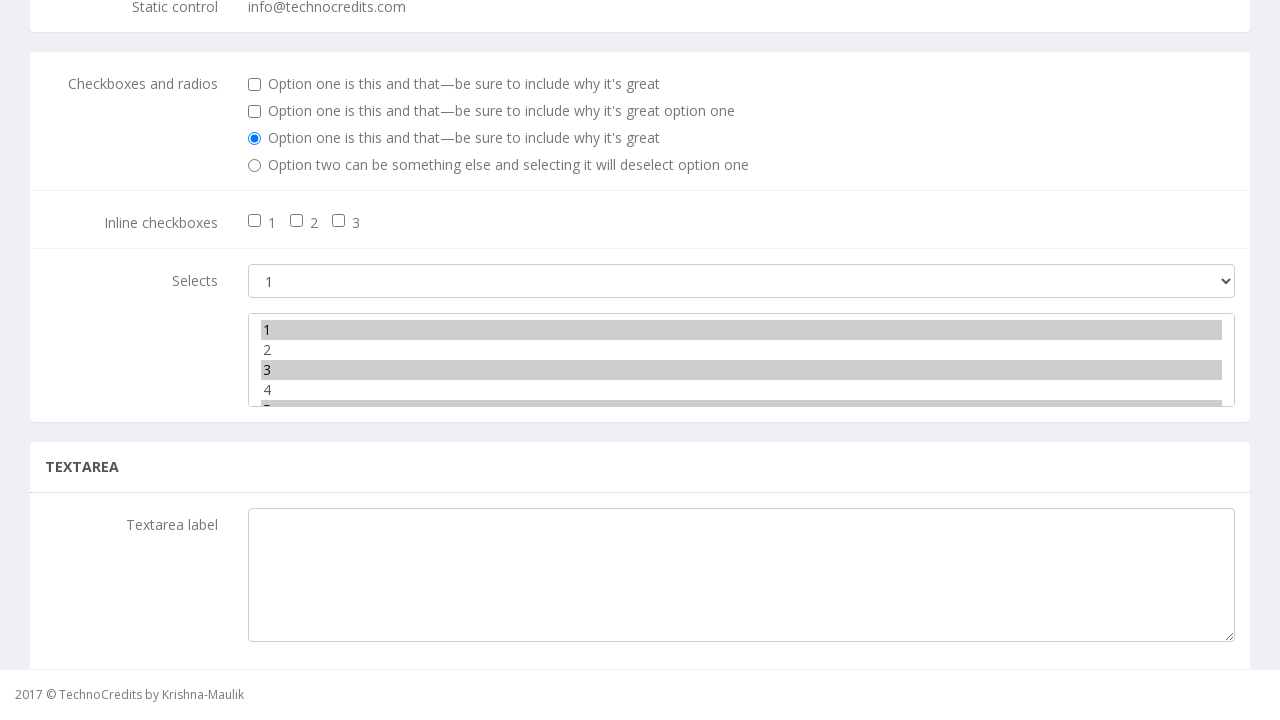

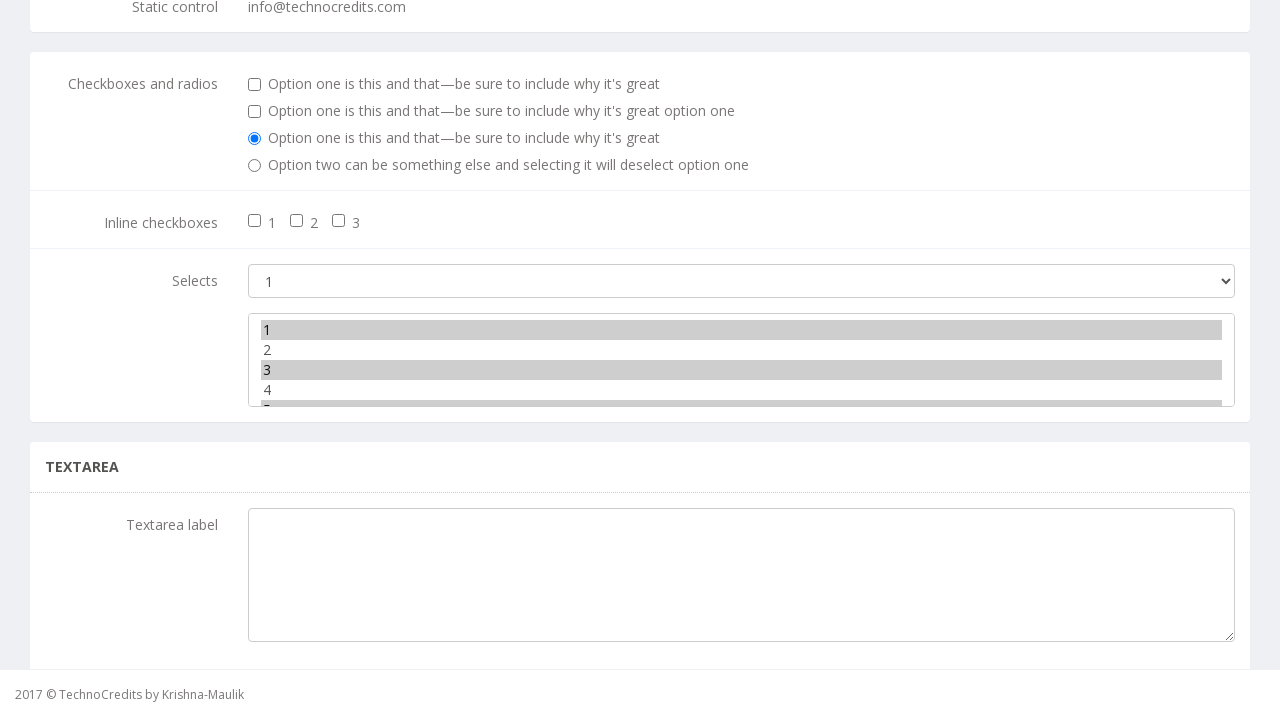